Tests clicking the Place Order button to display the order form modal

Starting URL: https://www.demoblaze.com/cart.html

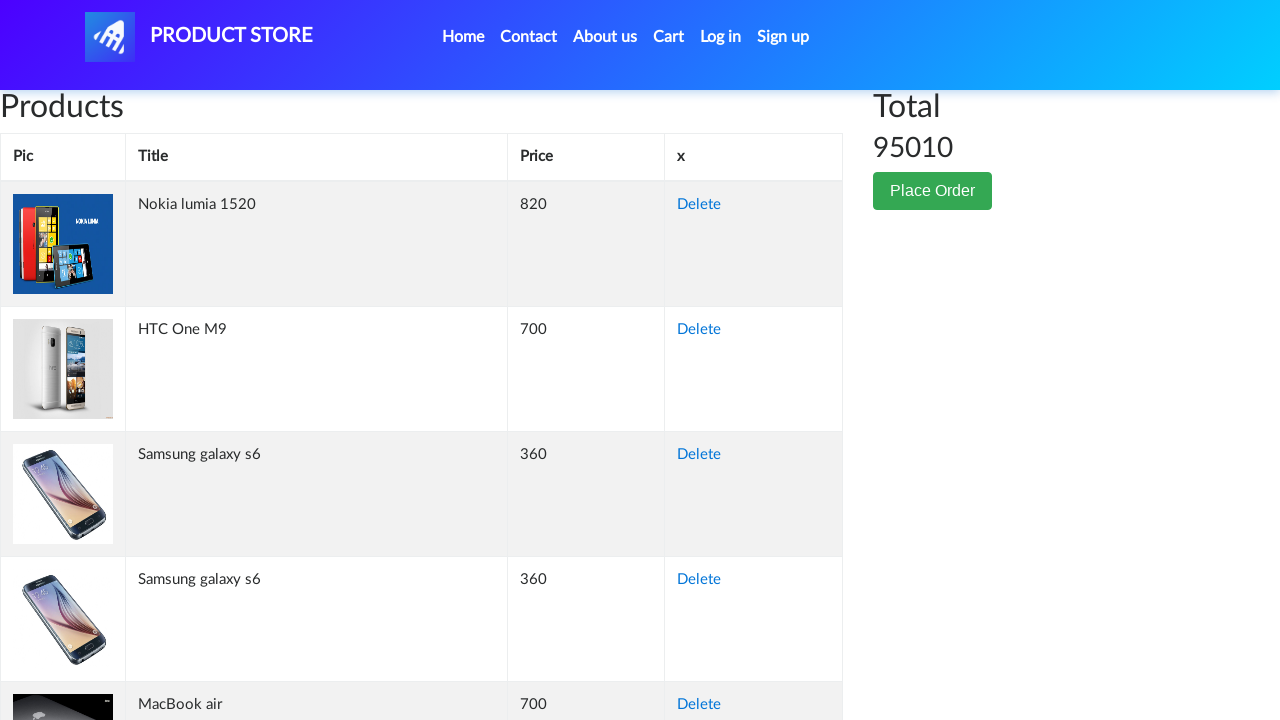

Cart page loaded - table body element found
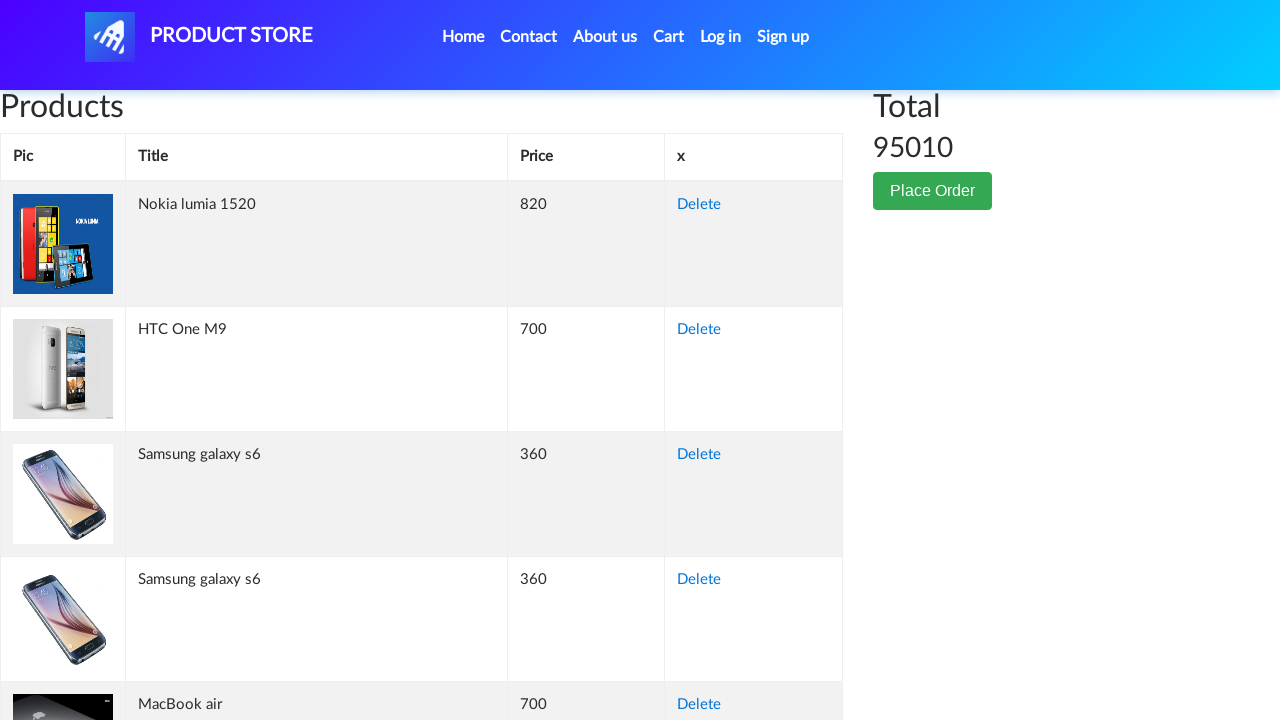

Clicked Place Order button at (933, 191) on button[data-target='#orderModal']
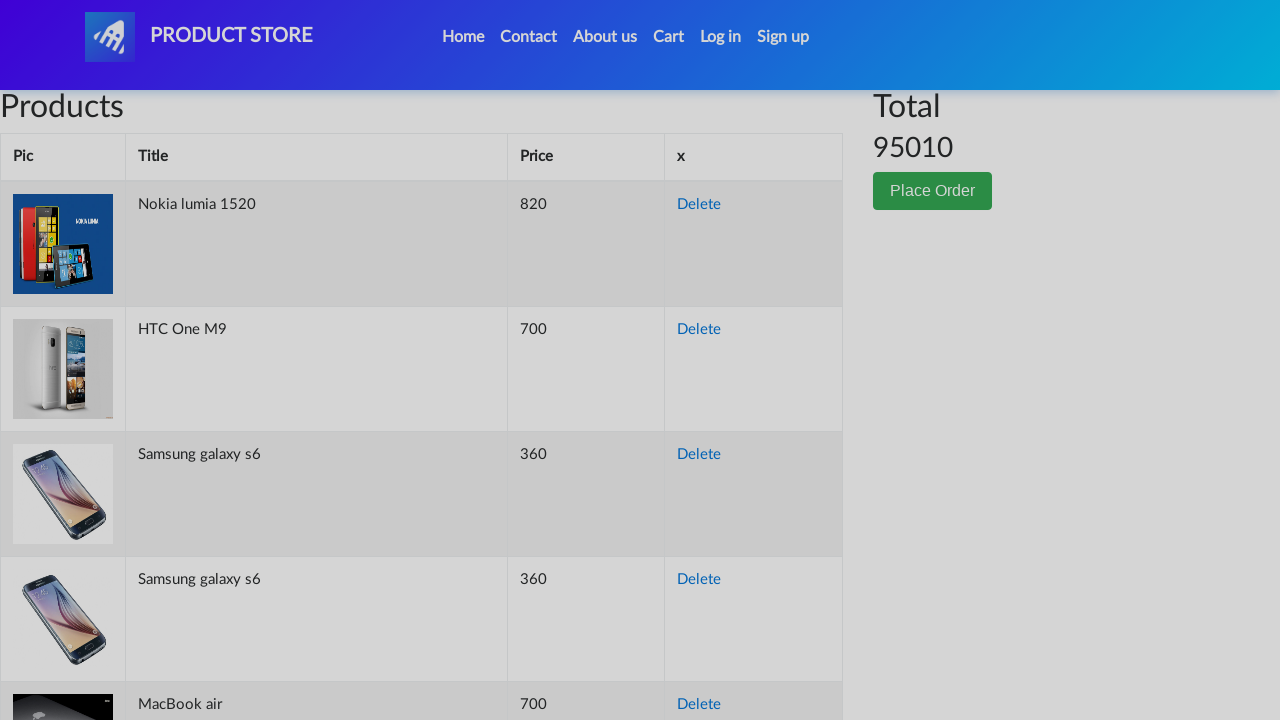

Order form modal appeared and is visible
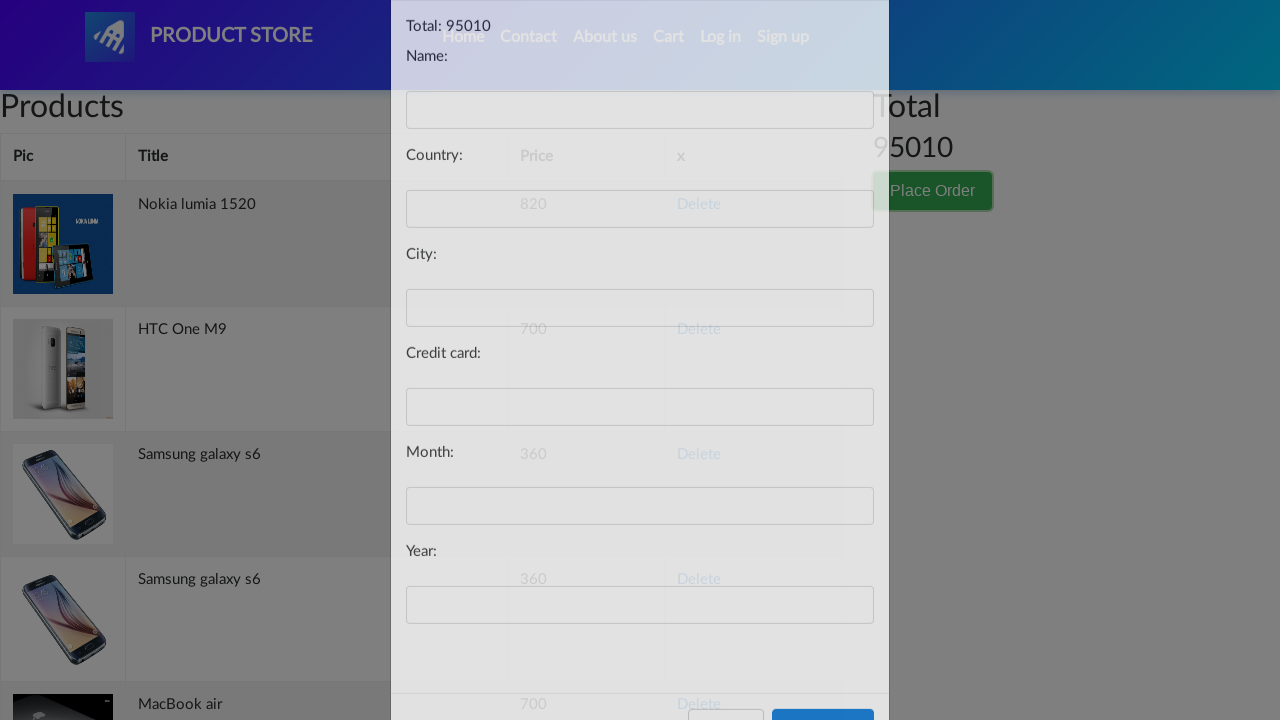

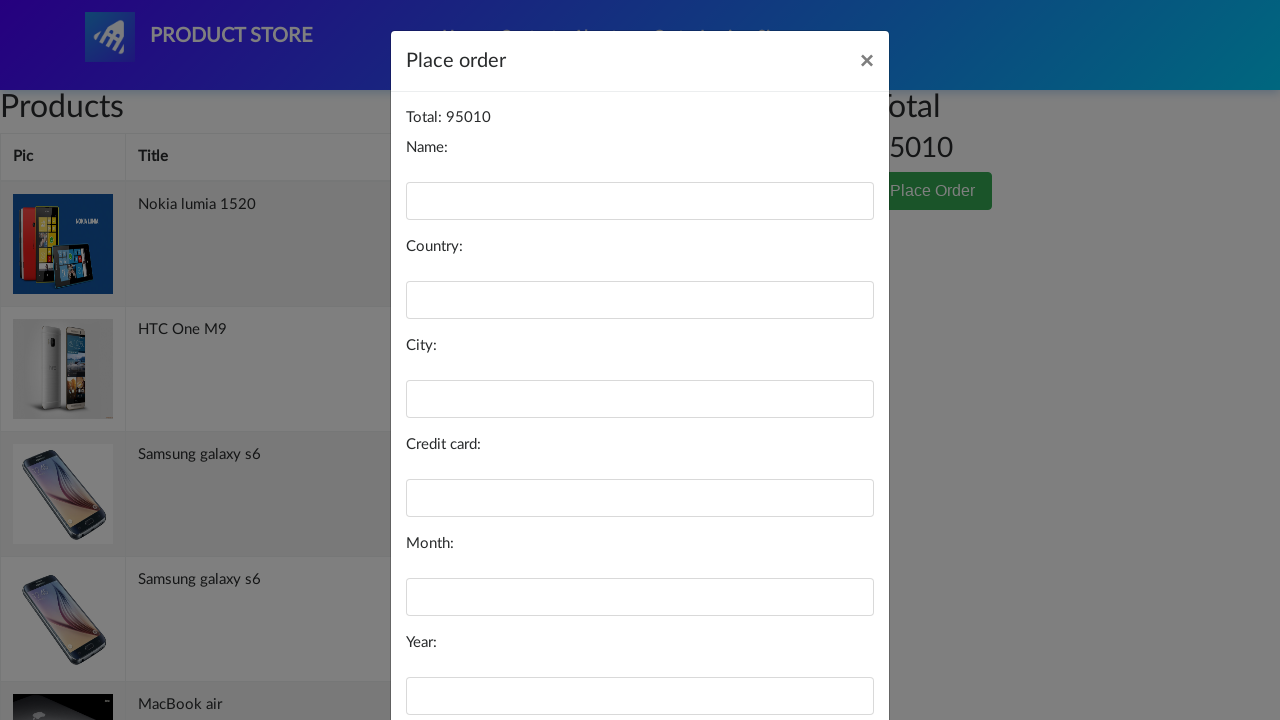